Verifies that the DevOps1 logo is displayed on the homepage

Starting URL: https://devops1.com.au/

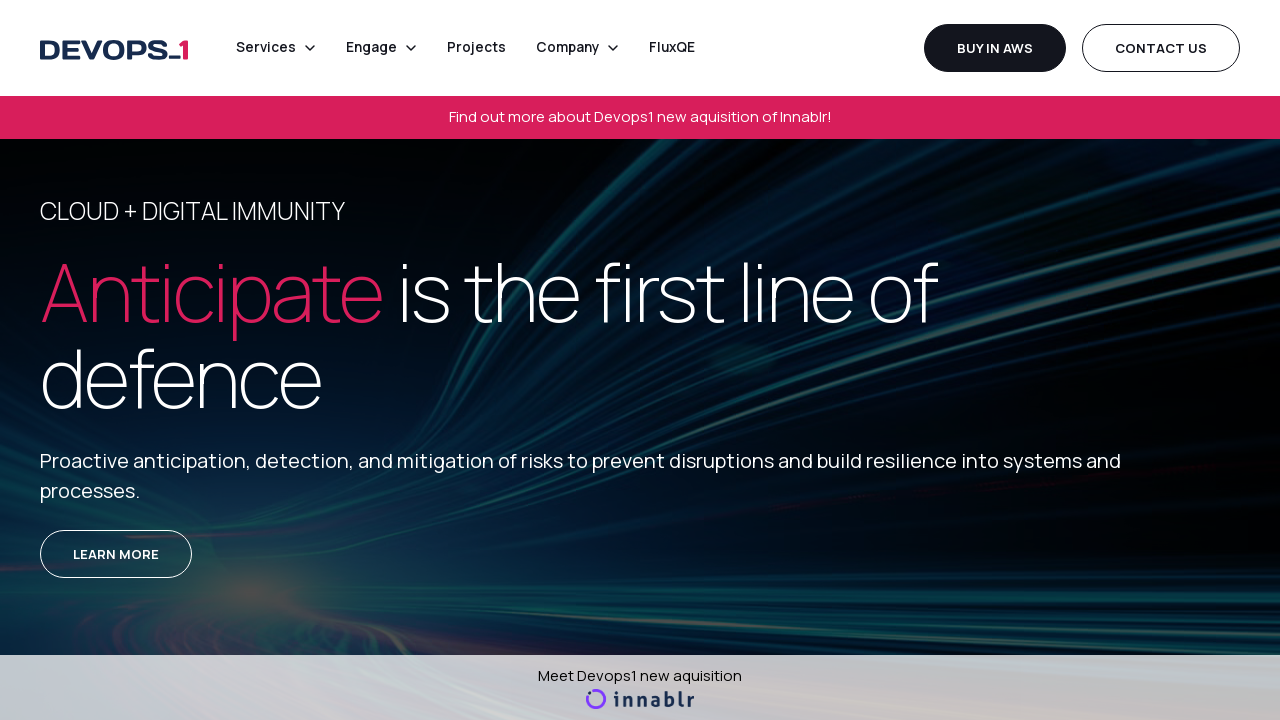

Located DevOps1 logo element
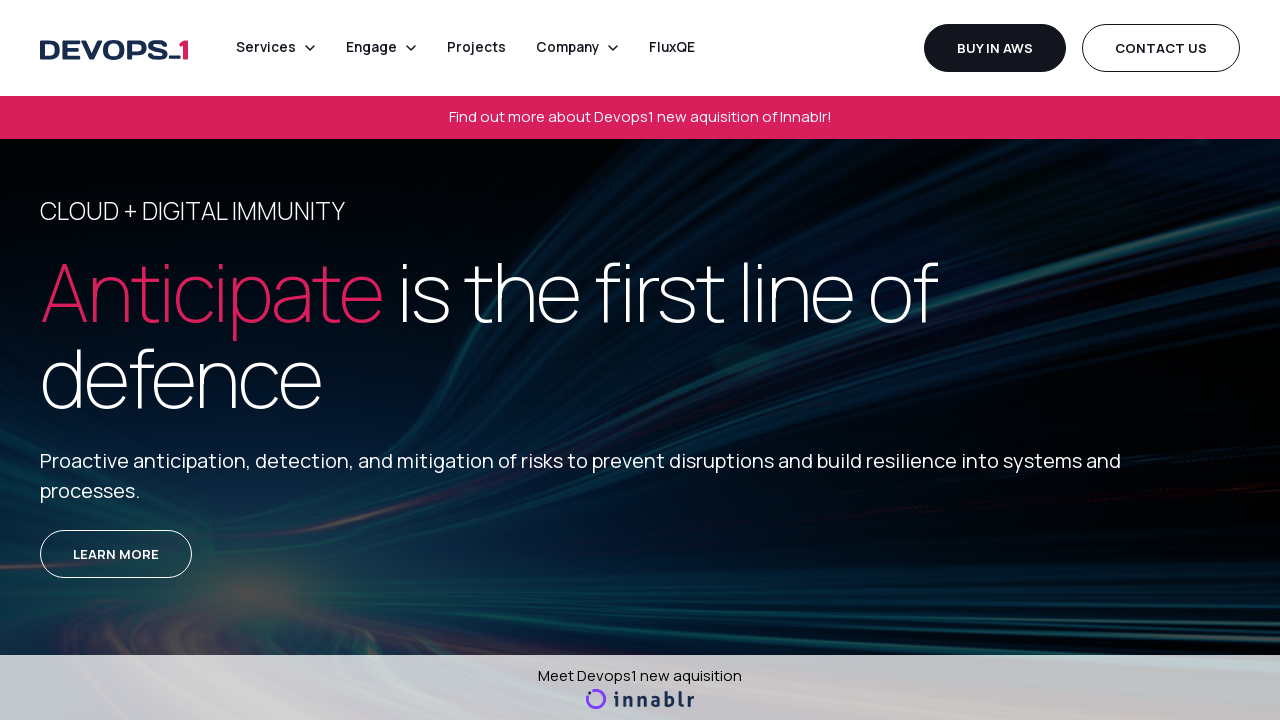

Waited for DevOps1 logo to become visible
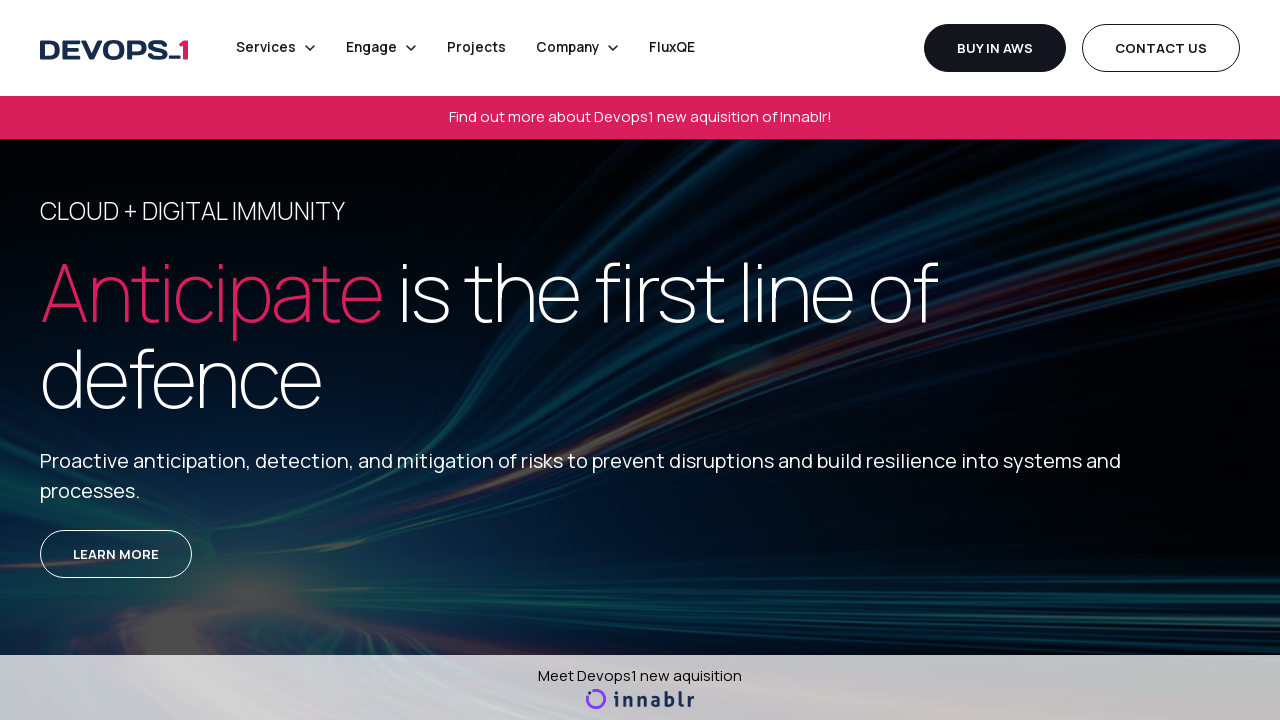

Verified that DevOps1 logo is visible on the homepage
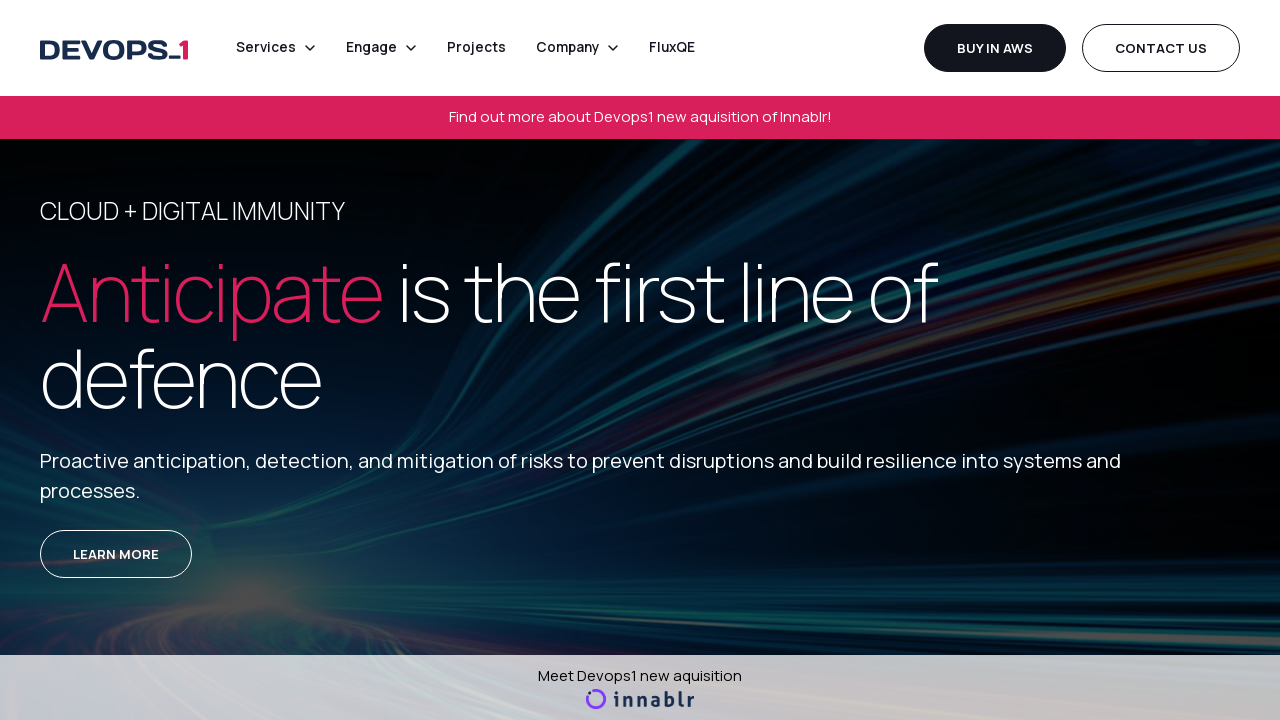

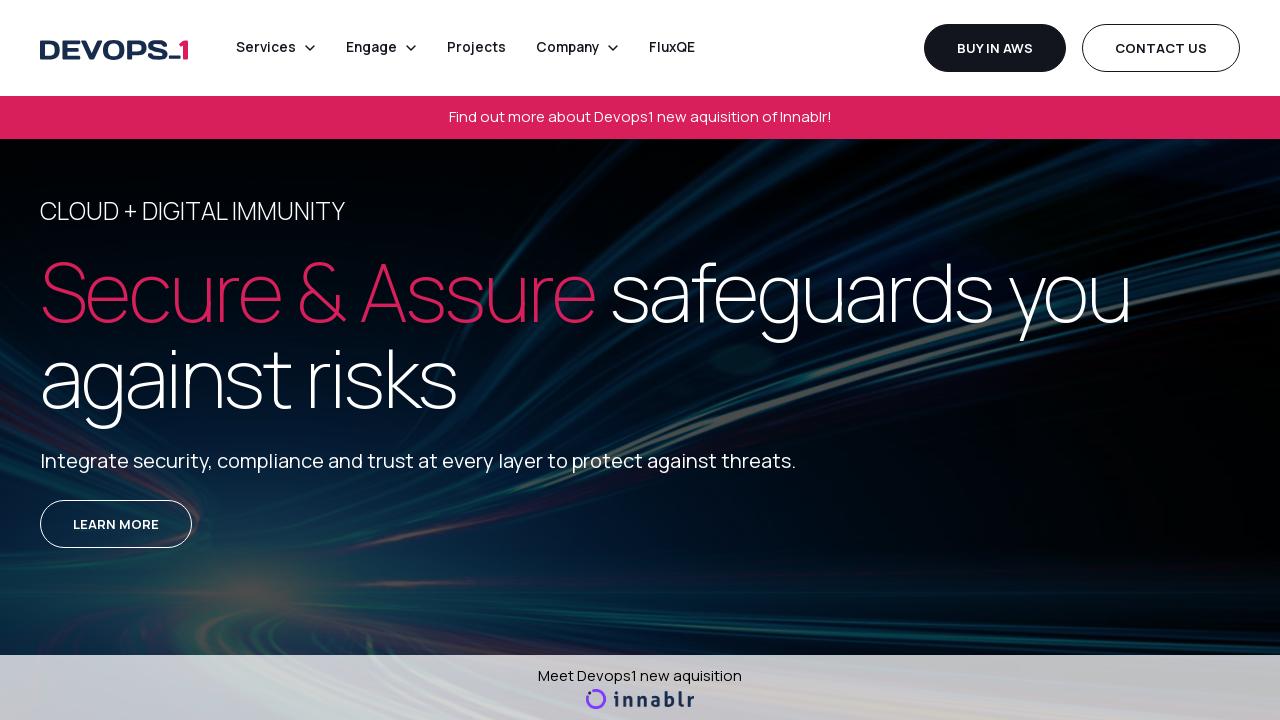